Tests a registration form by filling in the first name field and selecting the male gender radio button

Starting URL: http://demo.automationtesting.in/Register.html

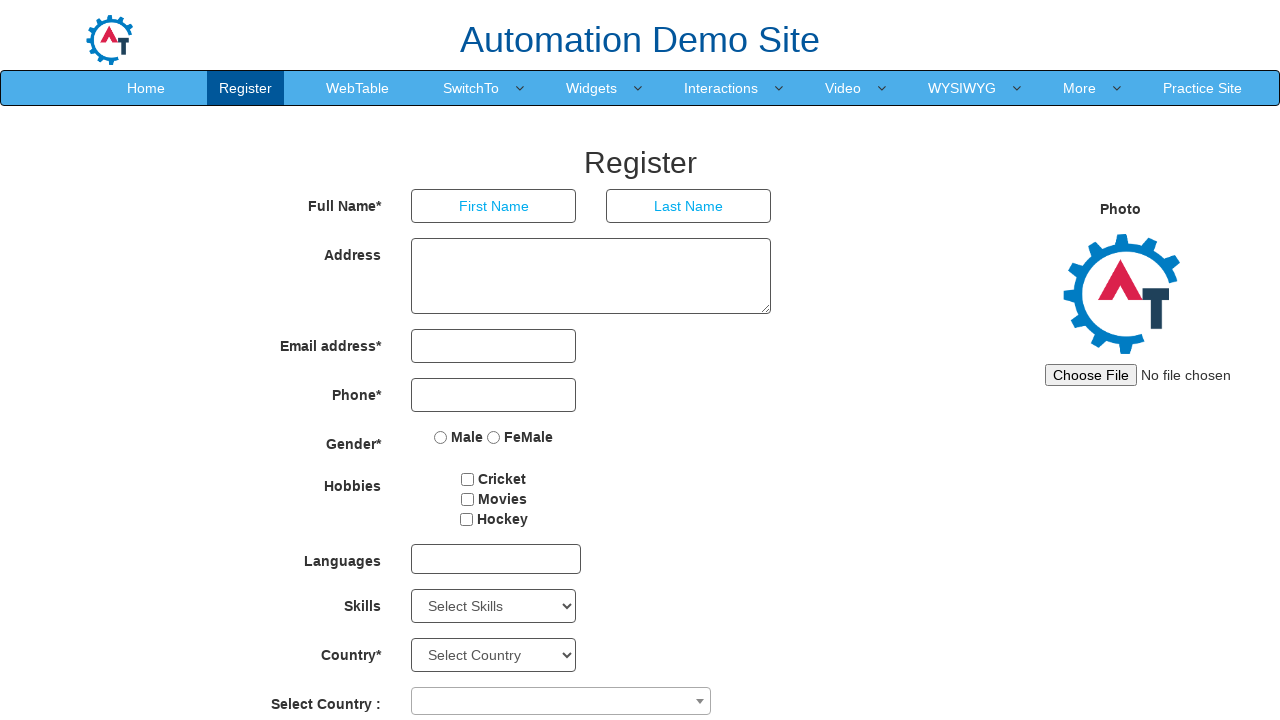

Located first name input field
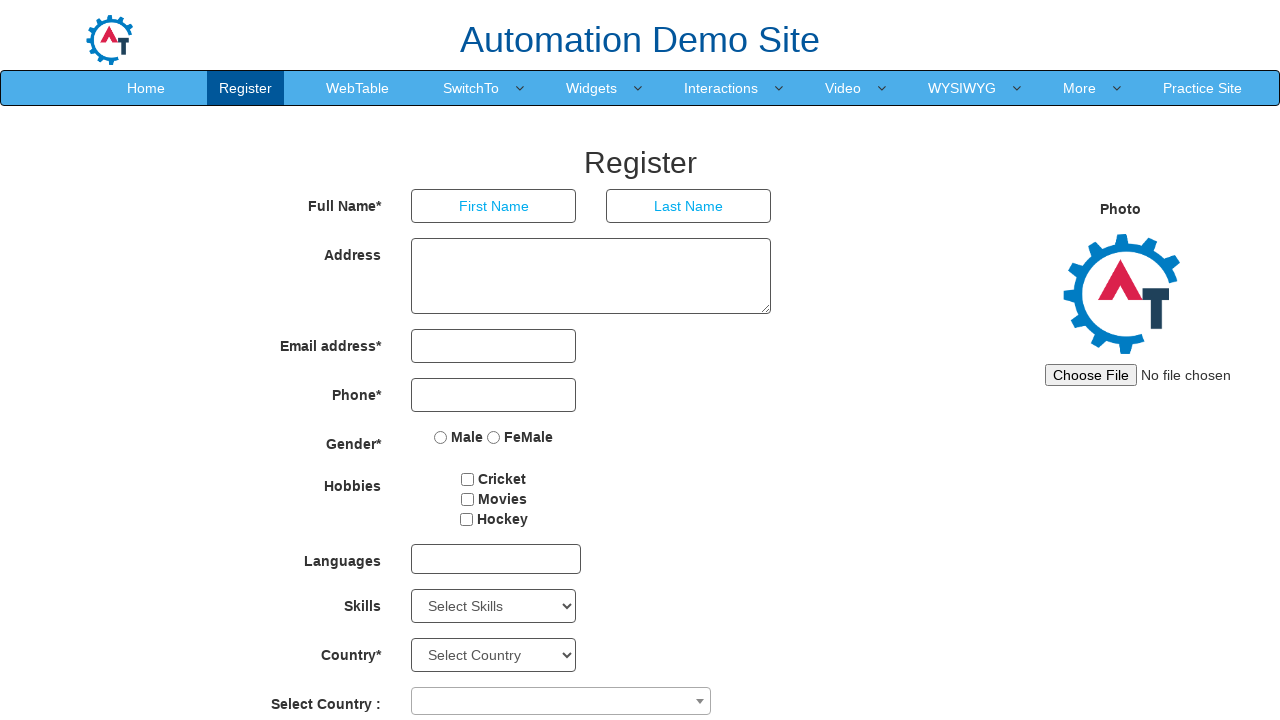

Filled first name field with 'Tom' on input[placeholder='First Name']
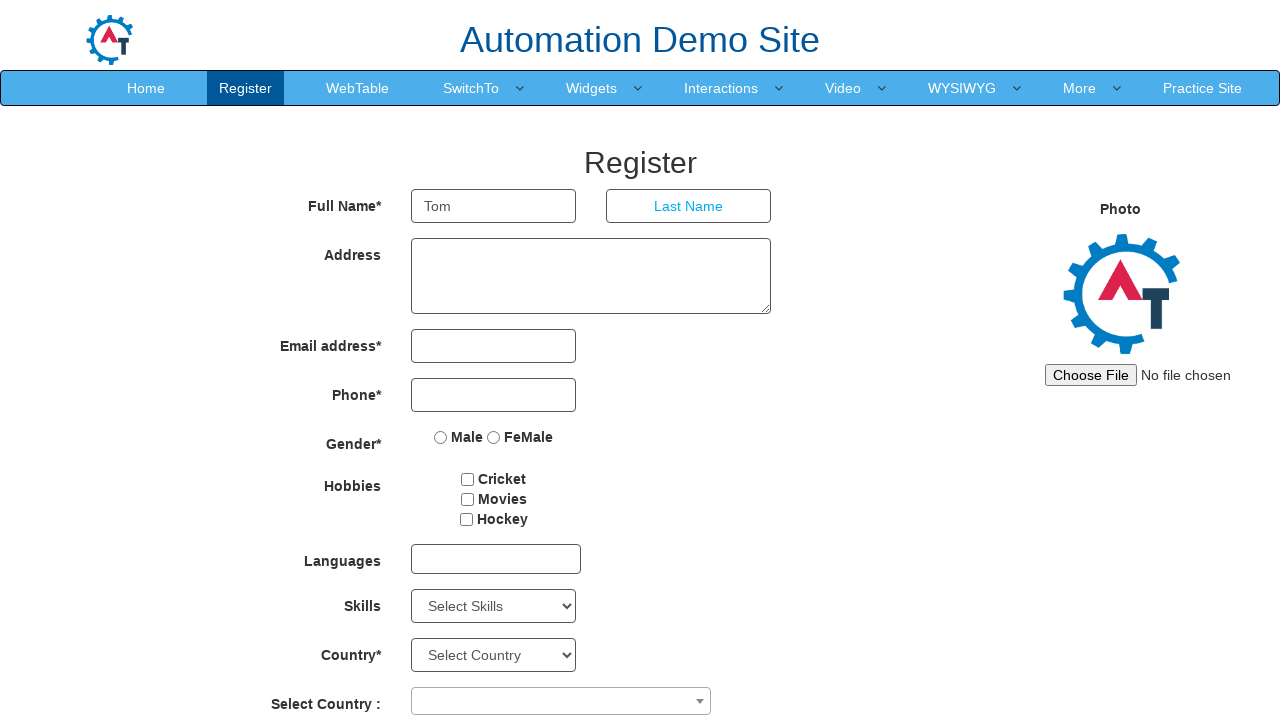

Located male gender radio button
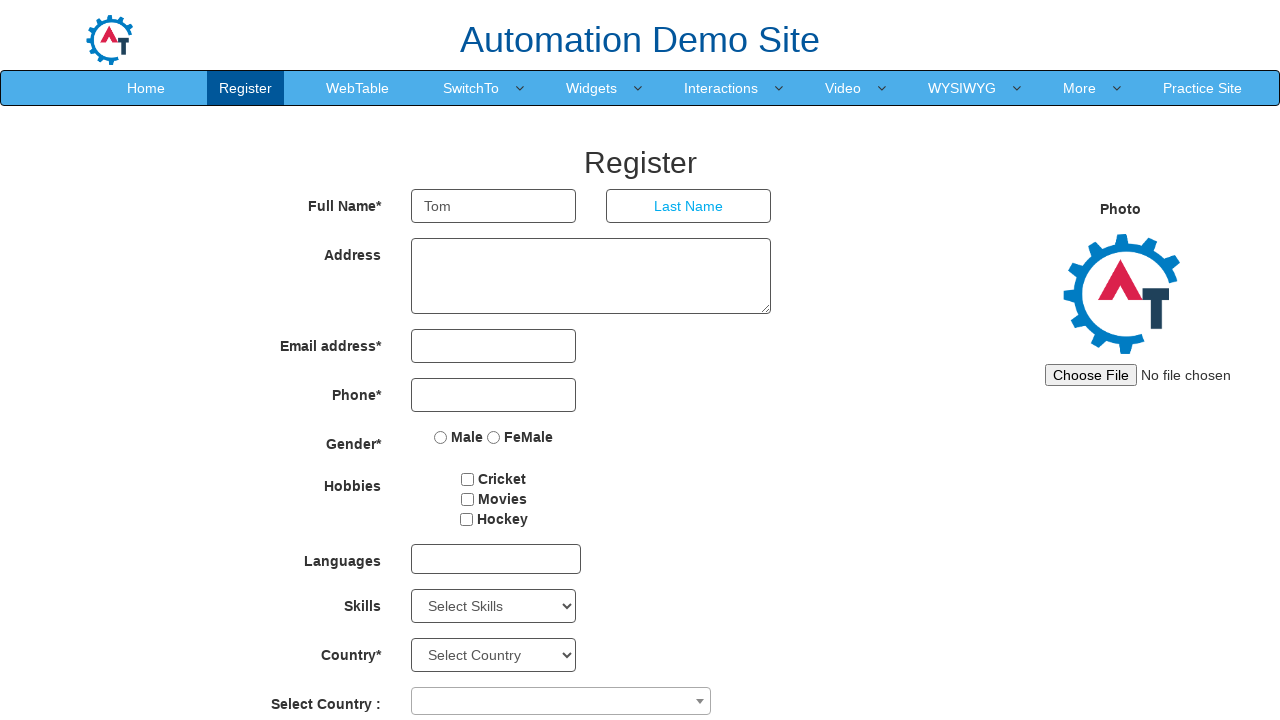

Selected male gender radio button at (441, 437) on input[value='Male']
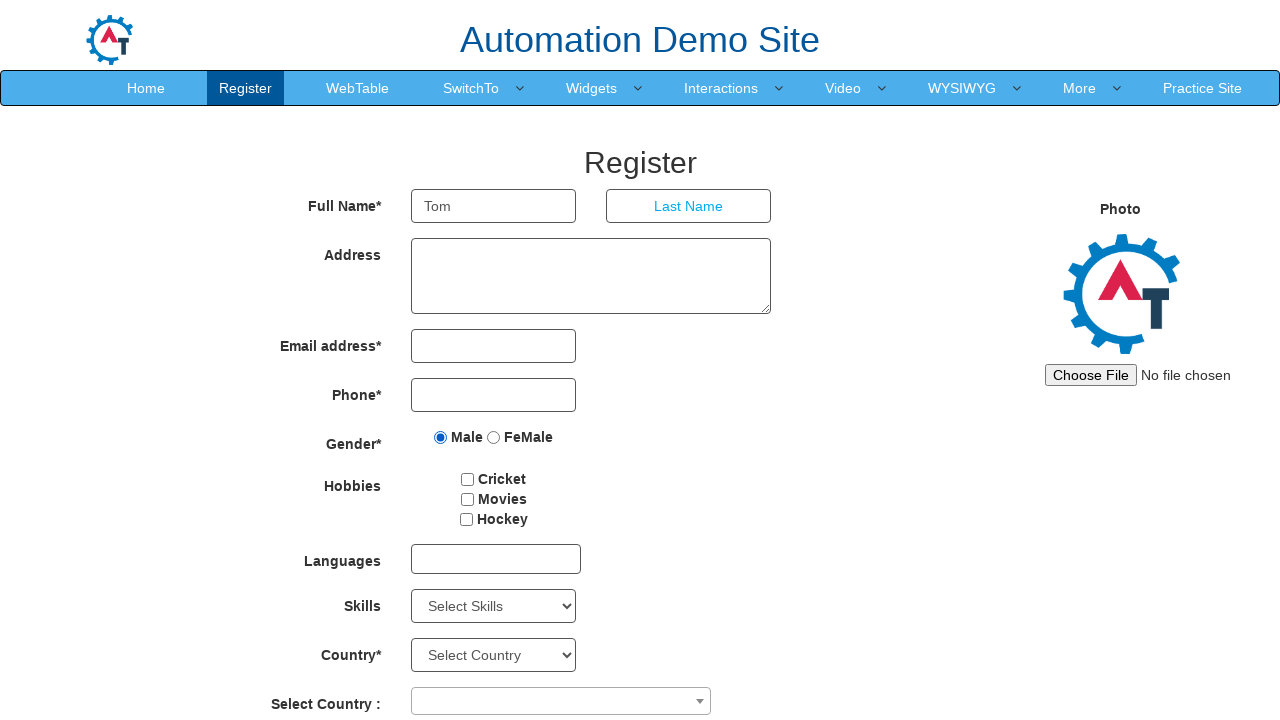

Waited 4000ms to view the result
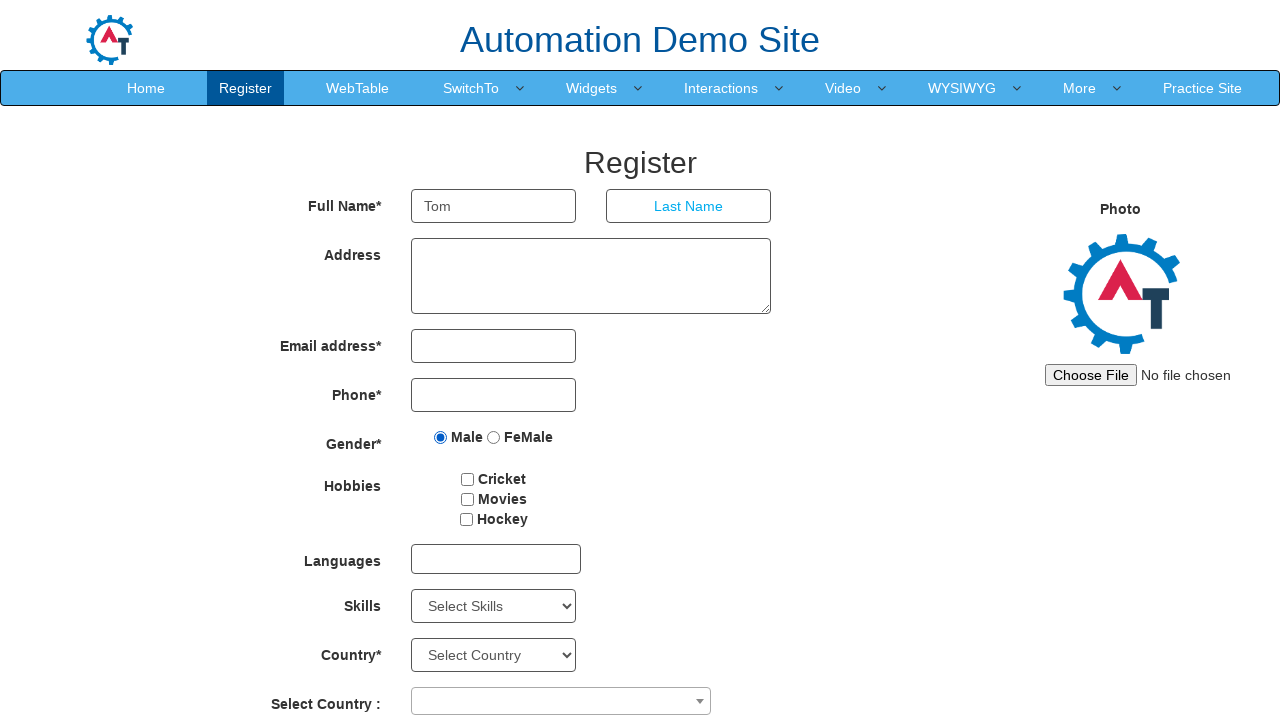

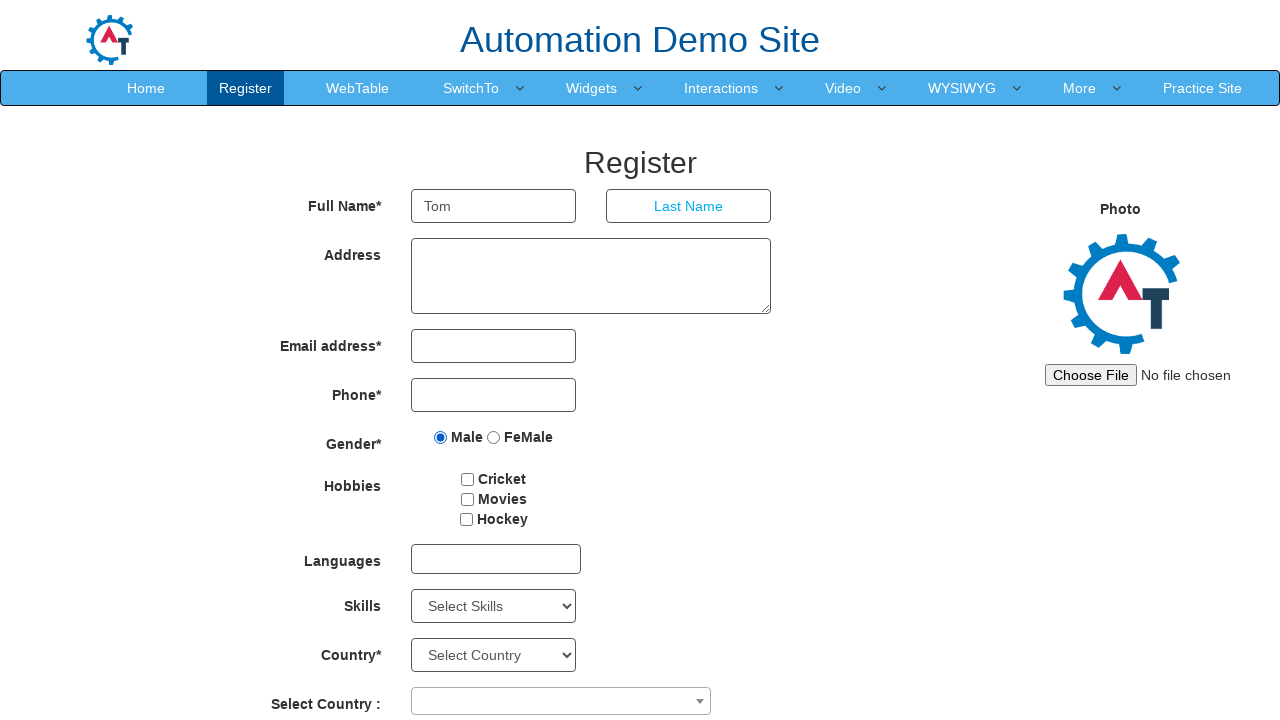